Tests iframe interaction by switching to an iframe on W3Schools tryit editor and clicking a button that displays the date and time.

Starting URL: https://www.w3schools.com/js/tryit.asp?filename=tryjs_myfirst

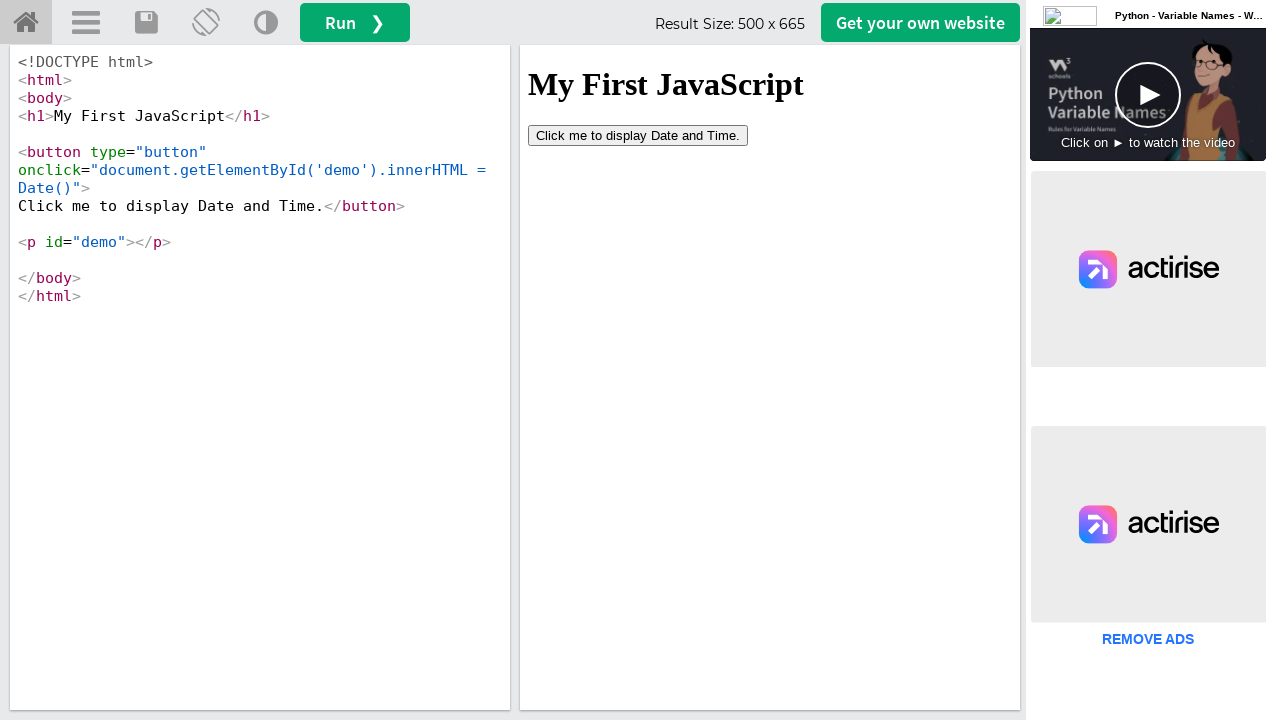

Waited for iframe#iframeResult to be available
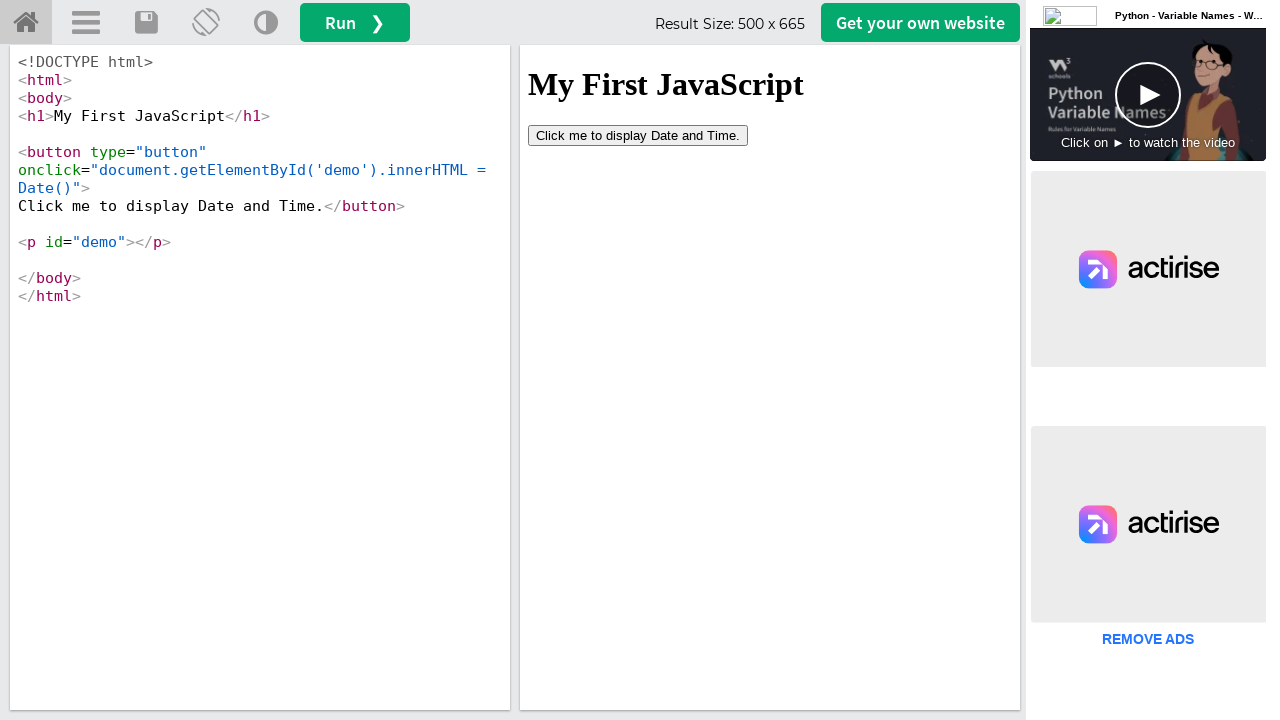

Located and switched to iframe#iframeResult
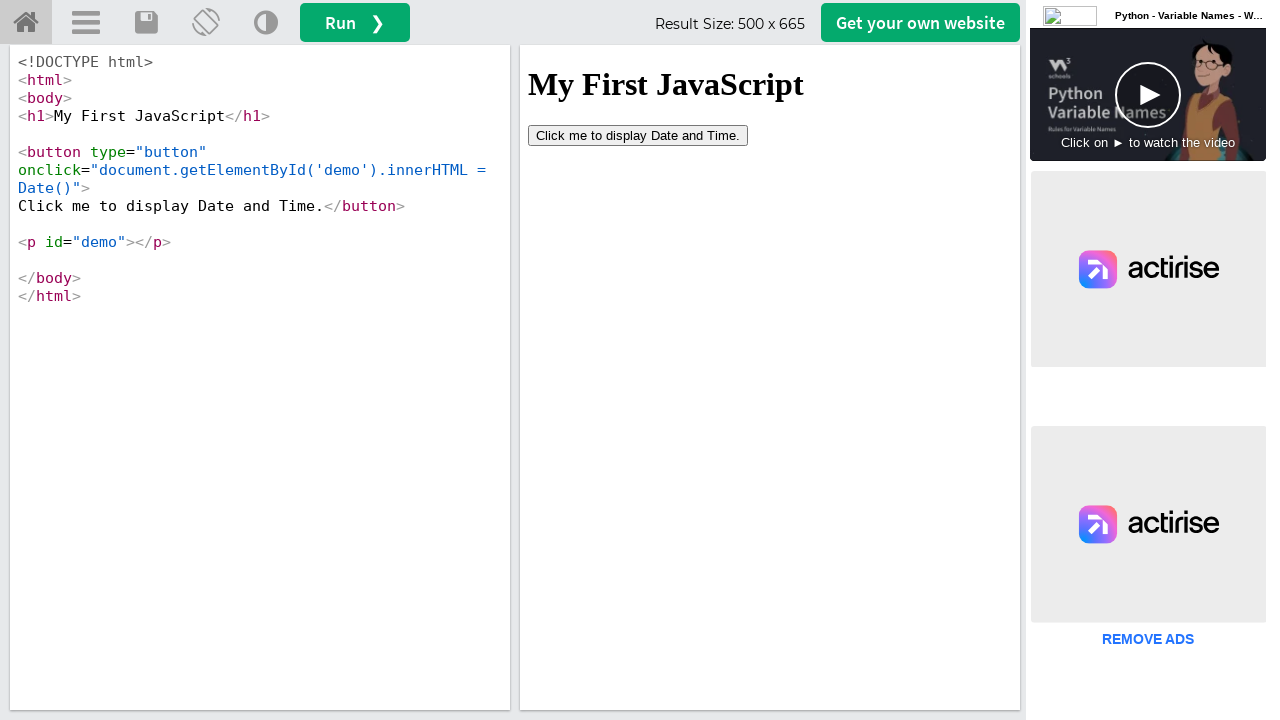

Clicked button inside iframe to display Date and Time at (638, 135) on iframe#iframeResult >> internal:control=enter-frame >> button:has-text('Click me
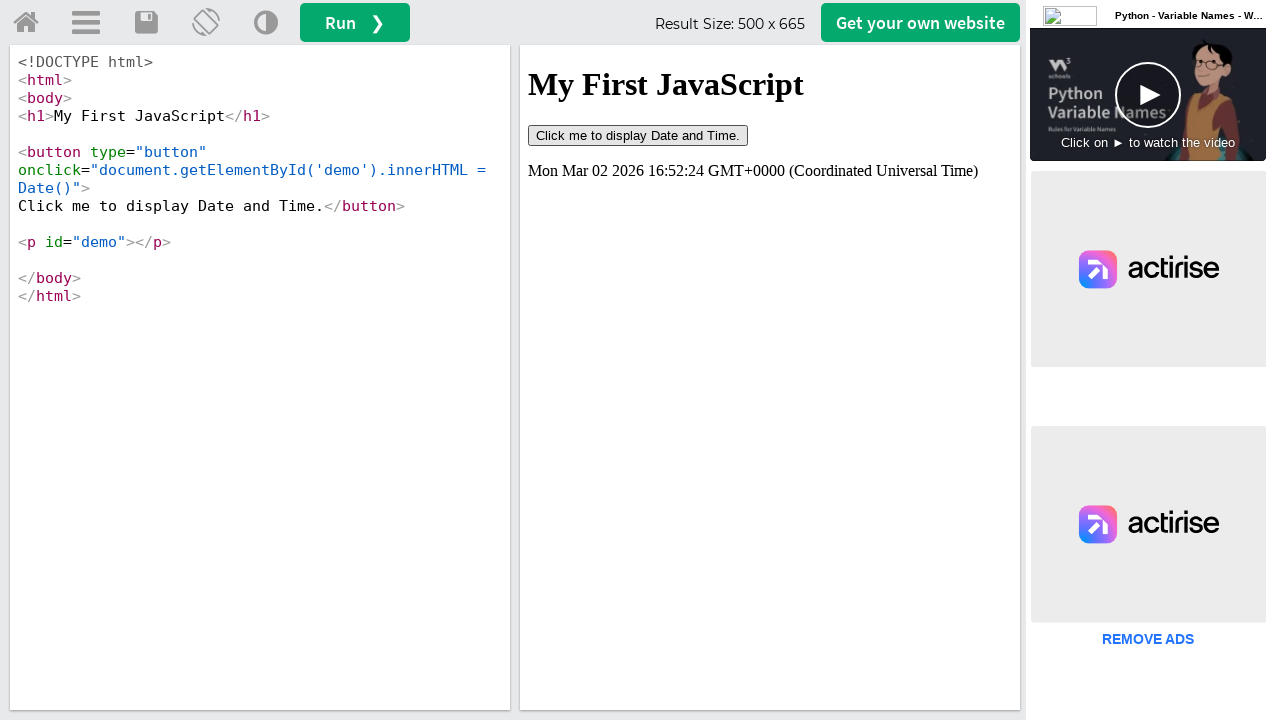

Waited 1 second for action to complete
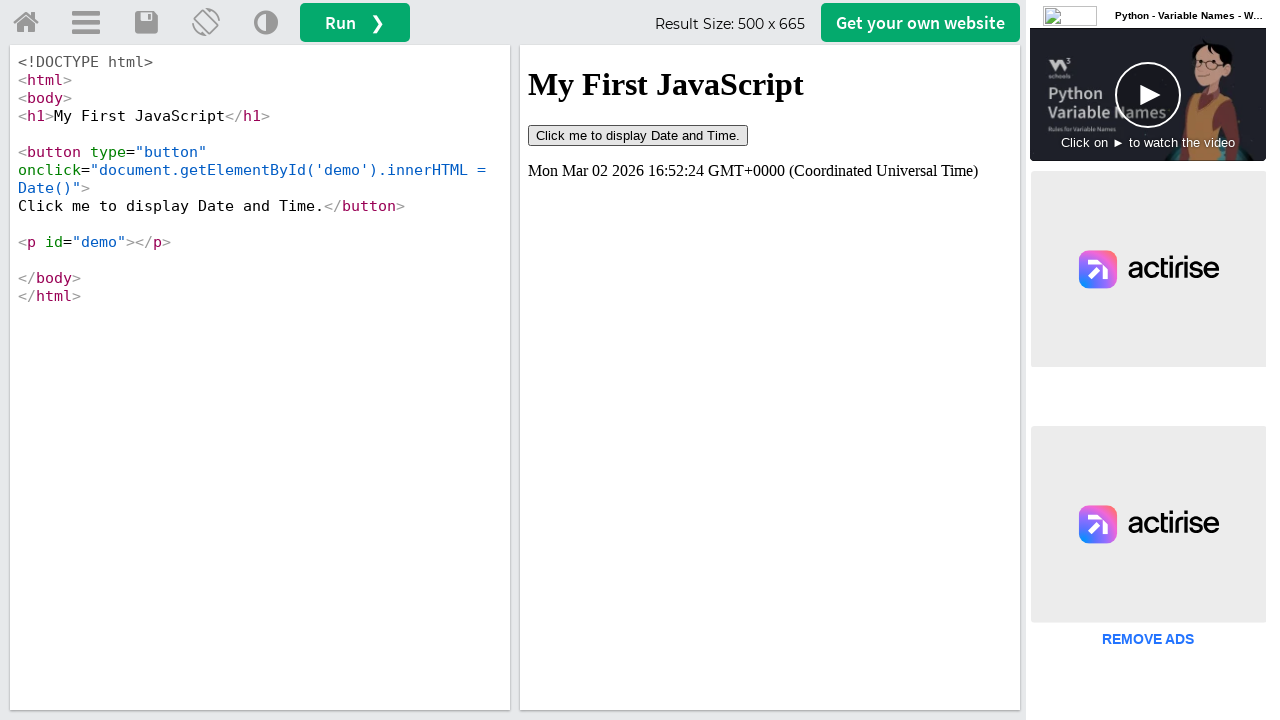

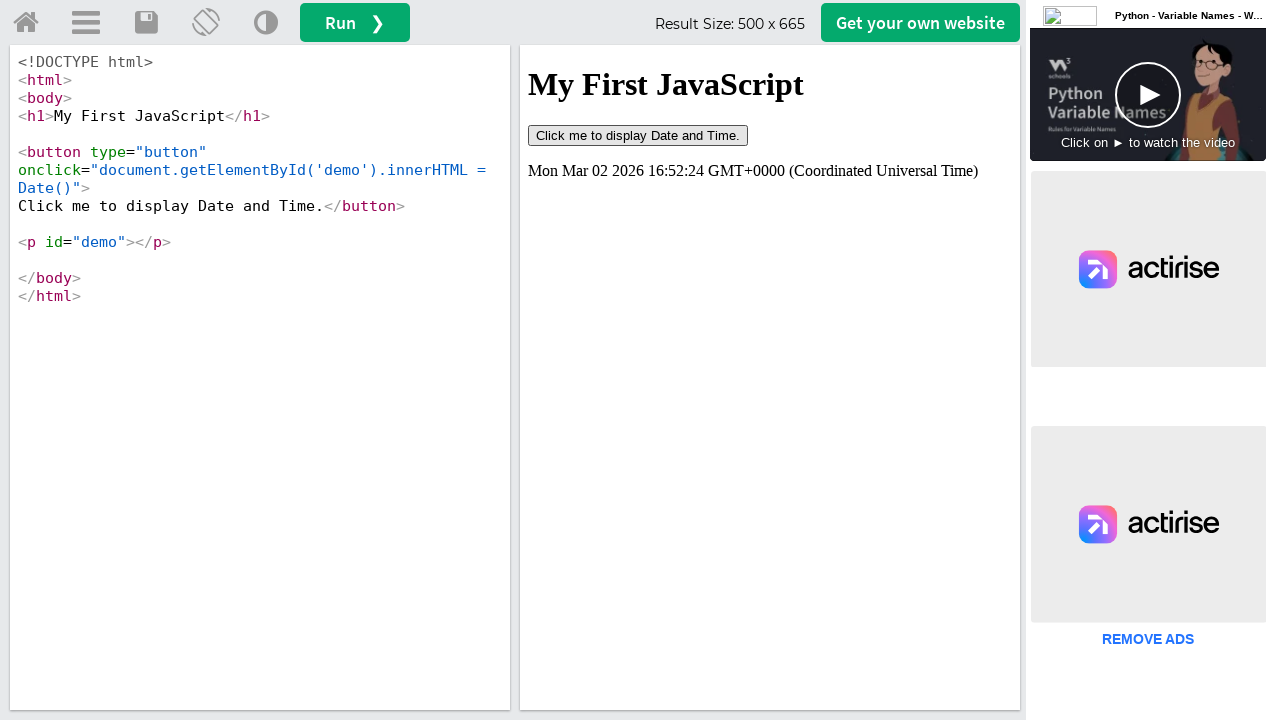